Tests dynamic loading with explicit wait - clicks start button and waits up to 8 seconds for the finish element to appear with "Hello World!" text.

Starting URL: http://the-internet.herokuapp.com/dynamic_loading/2

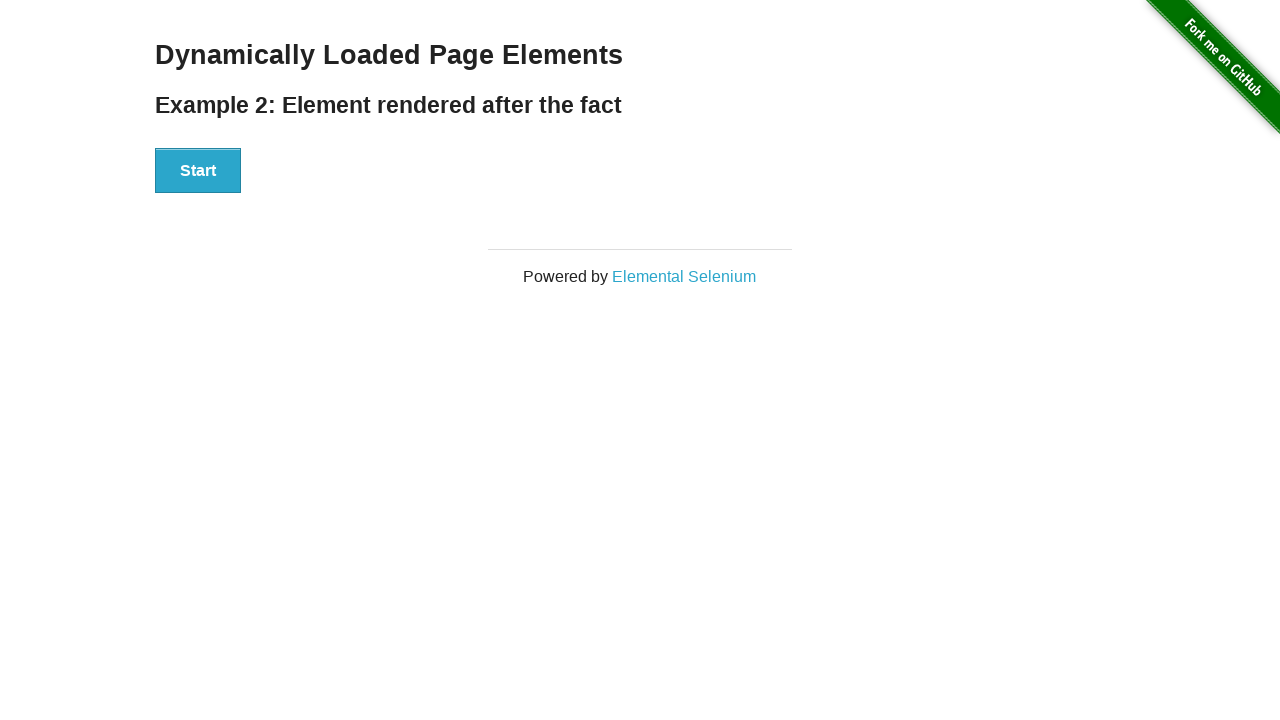

Clicked start button to trigger dynamic loading at (198, 171) on #start button
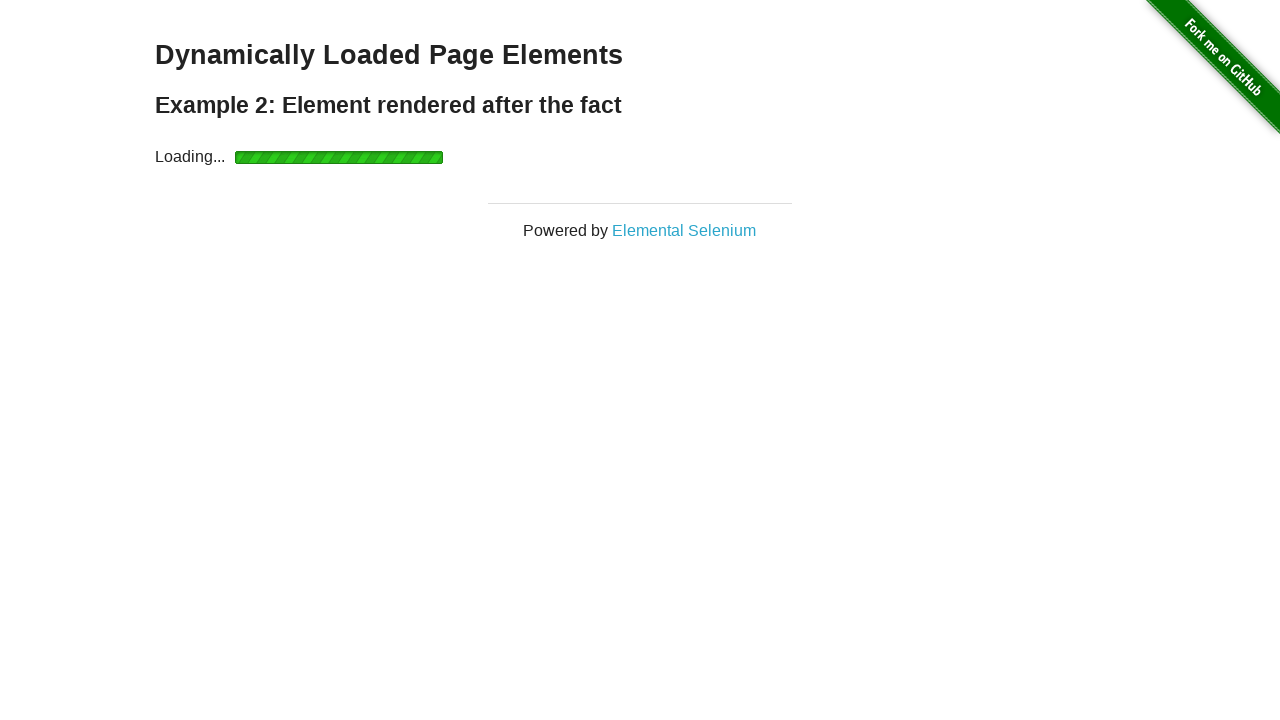

Waited up to 8 seconds for finish element to appear
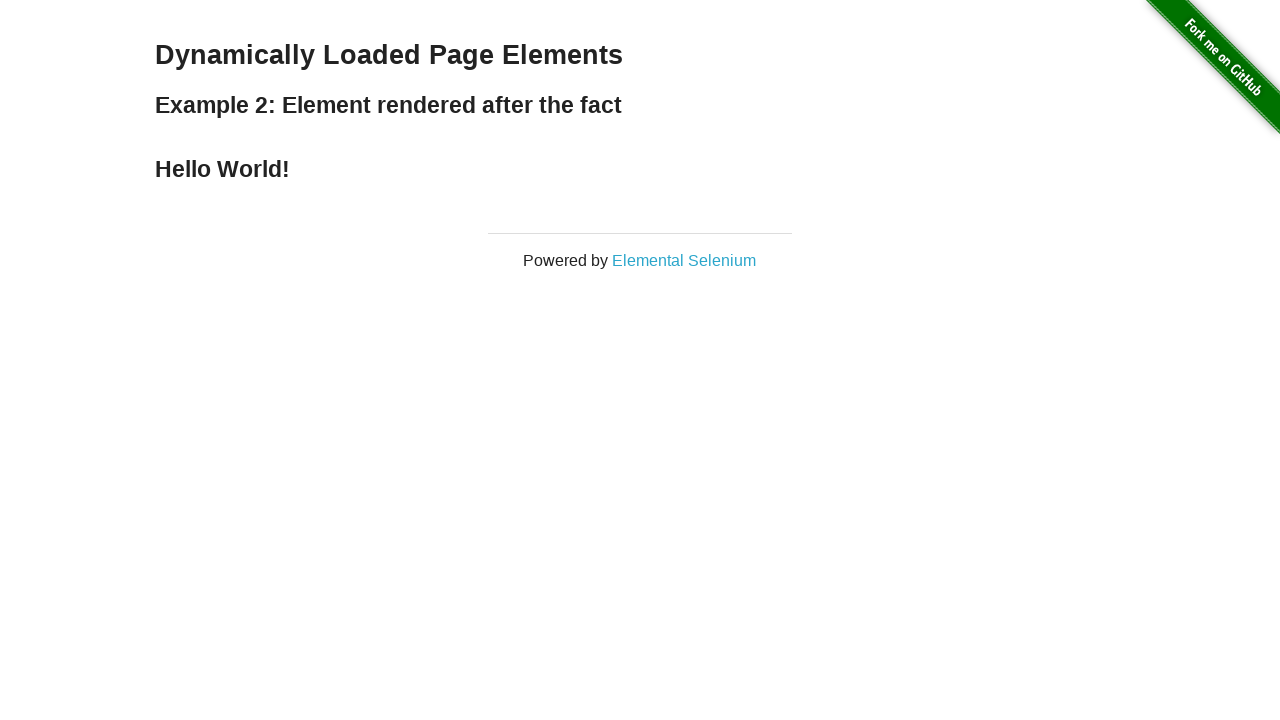

Verified finish element contains 'Hello World!' text
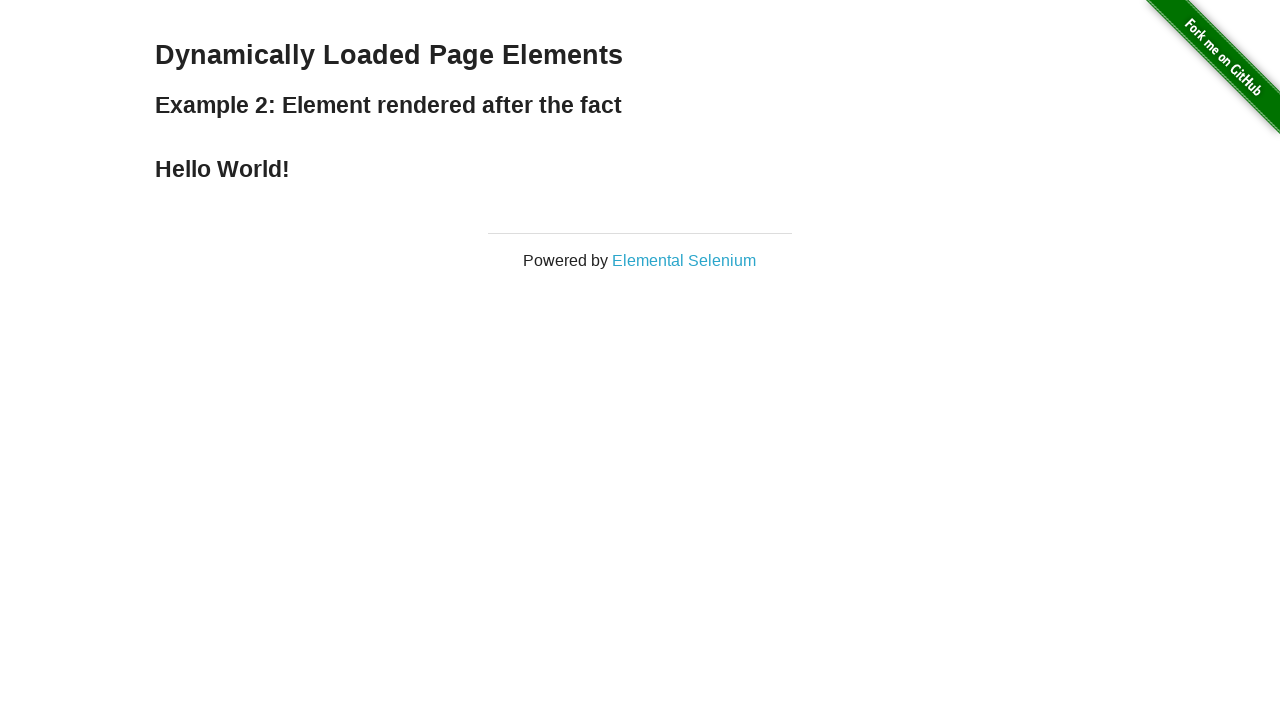

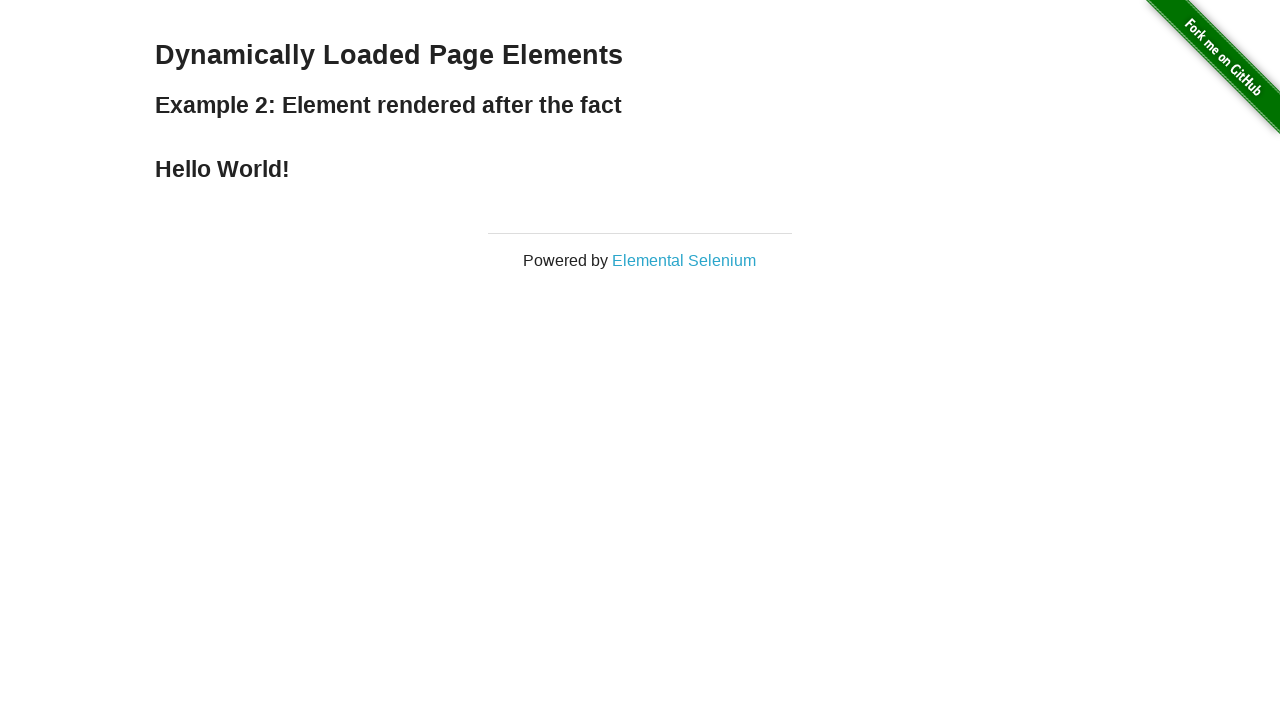